Tests a practice form submission on Rahul Shetty Academy by filling in personal details (name, email, password, gender, date of birth) and submitting the form, then verifying the success message appears.

Starting URL: https://rahulshettyacademy.com/angularpractice/

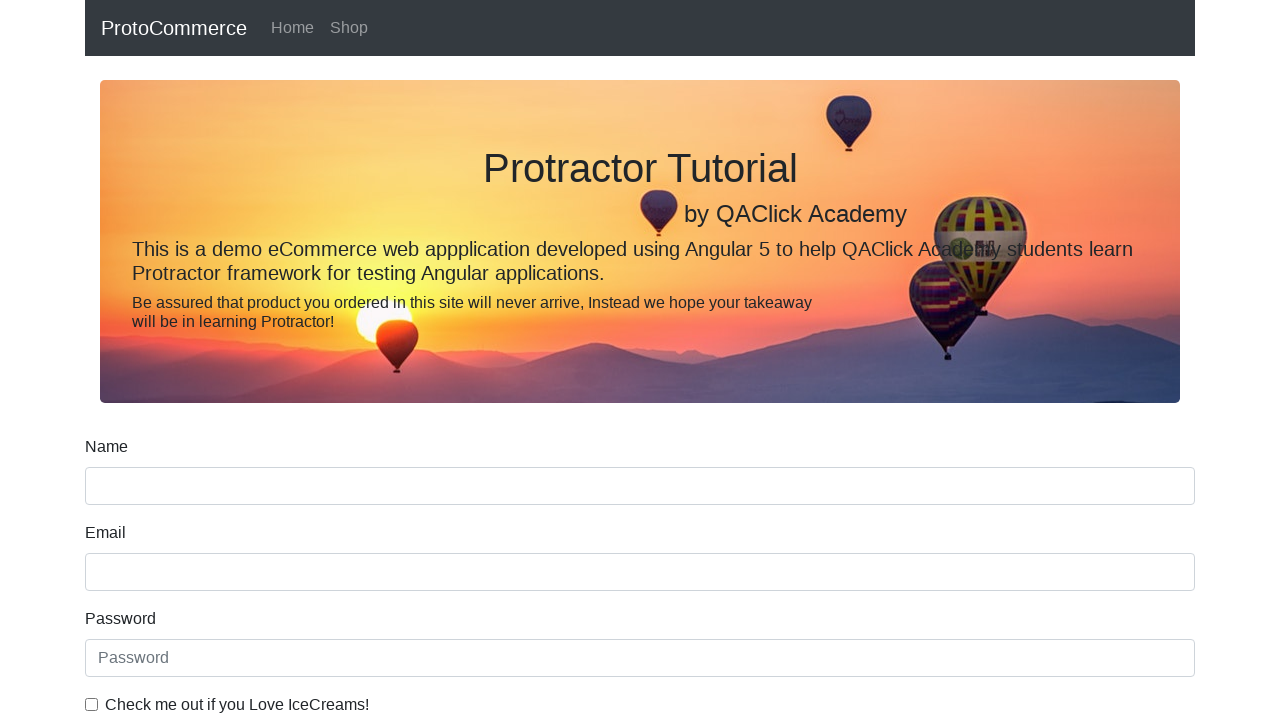

Filled name field with 'Kali Uchis' on input[name='name']
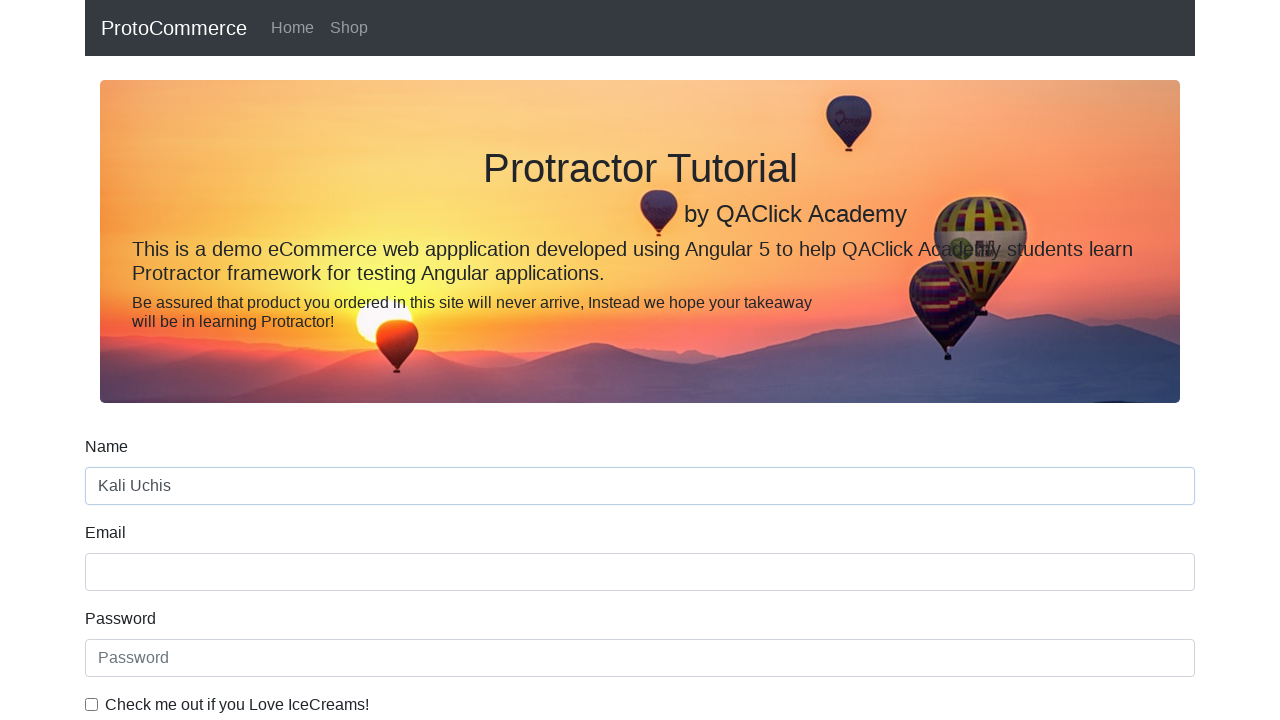

Filled email field with 'linux@gmail.com' on input[name='email']
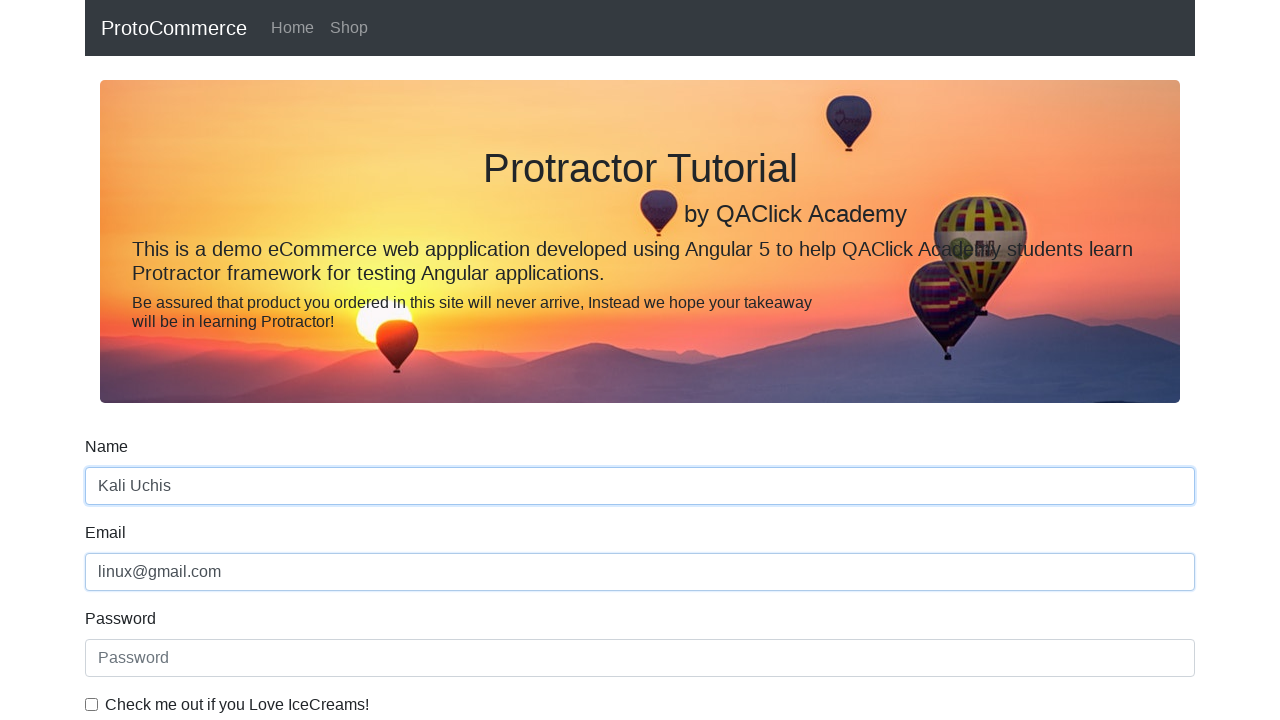

Filled password field with secure password on input#exampleInputPassword1
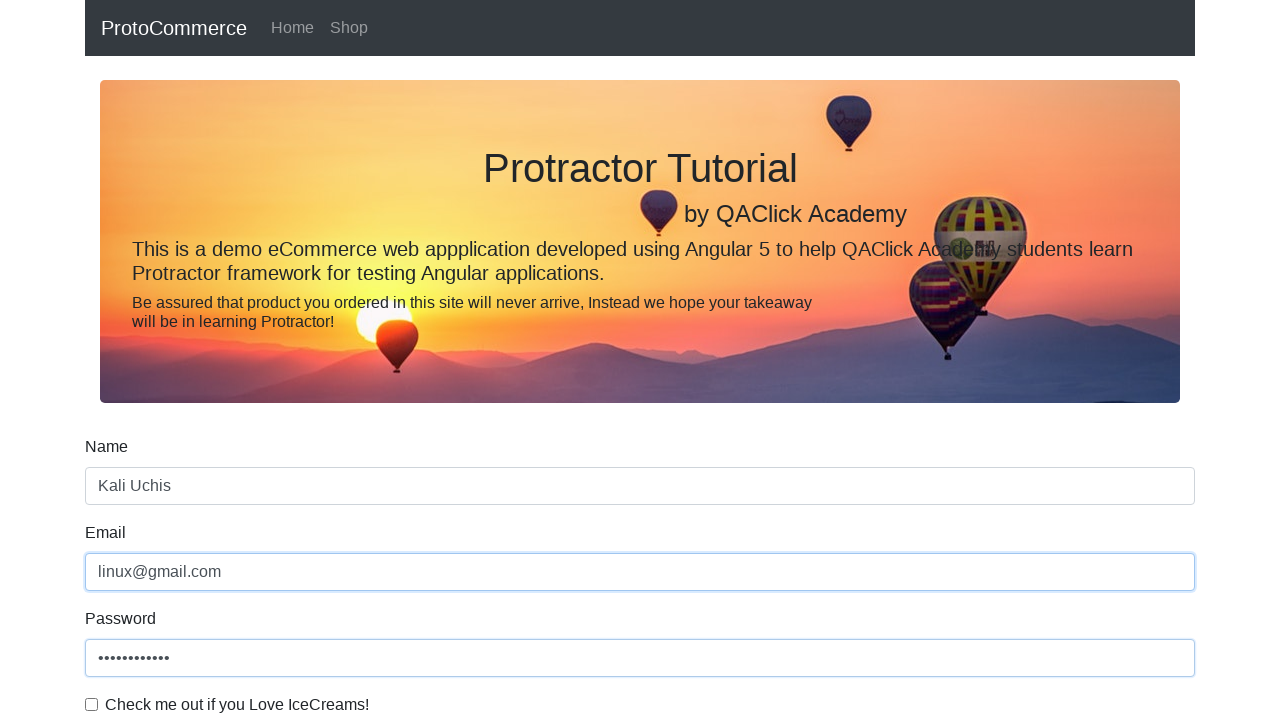

Clicked the checkbox at (92, 704) on #exampleCheck1
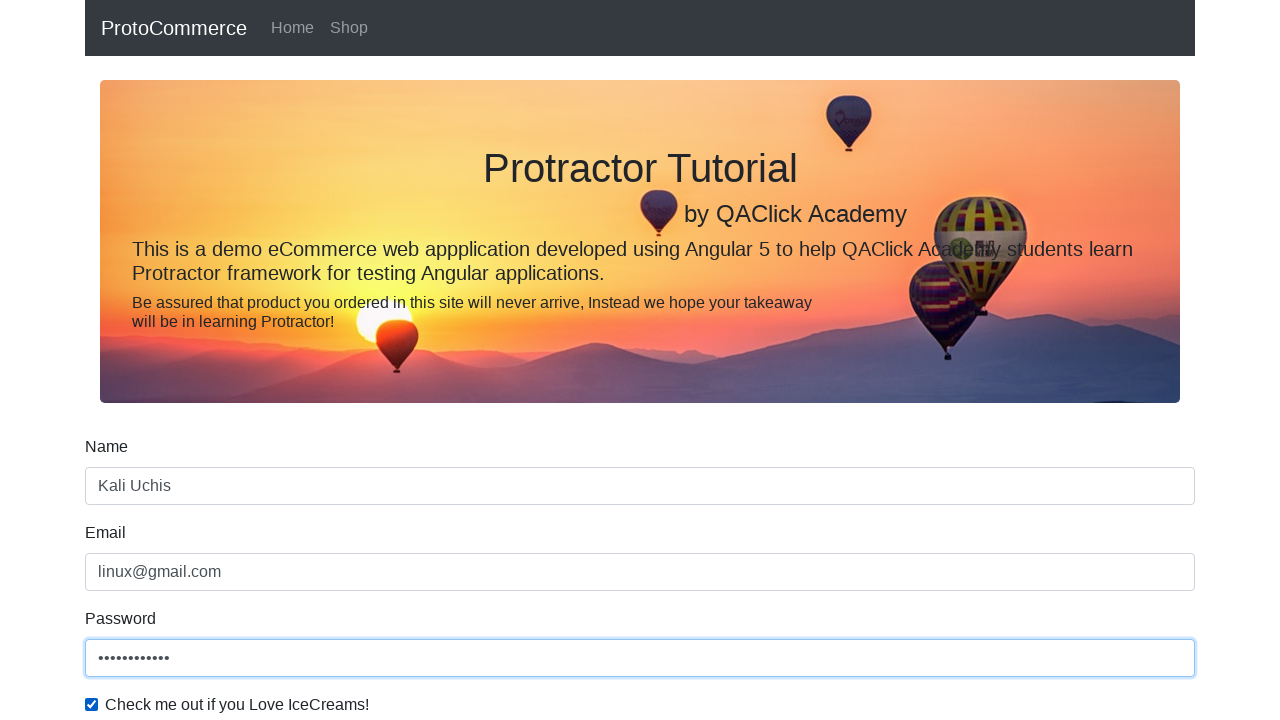

Selected gender from dropdown (first option) on #exampleFormControlSelect1
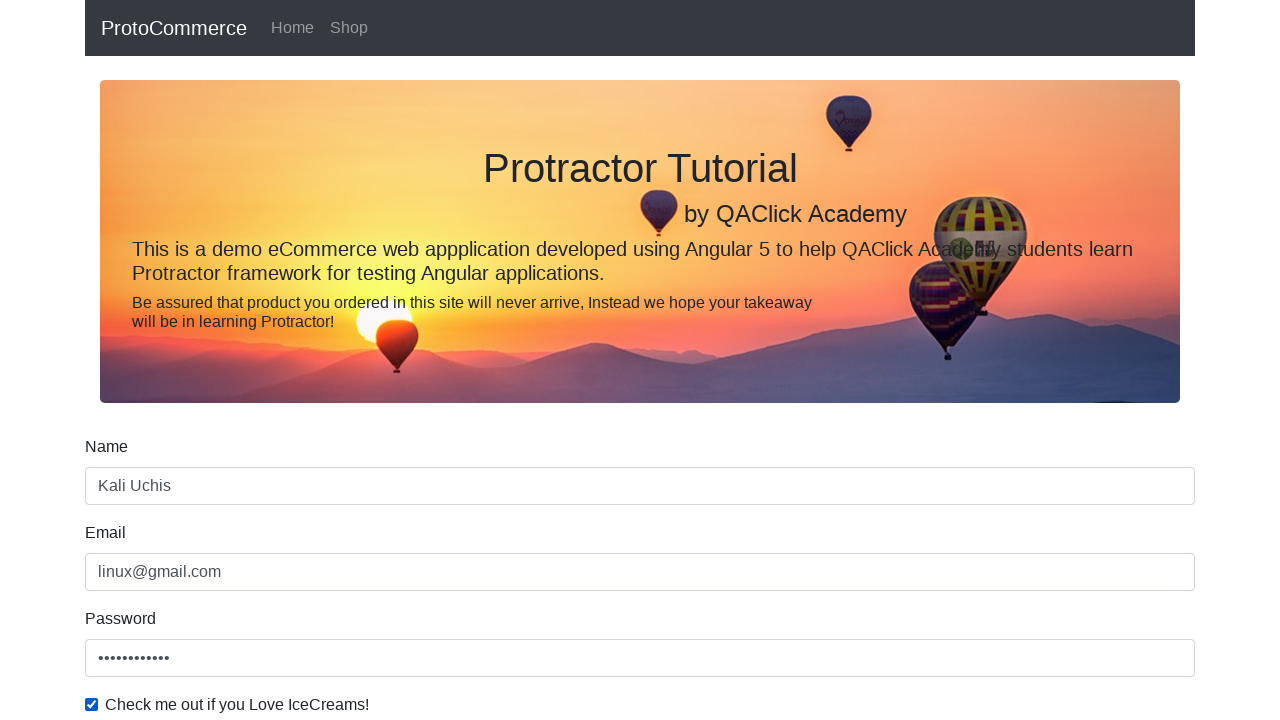

Selected radio button option1 at (238, 360) on input[value='option1']
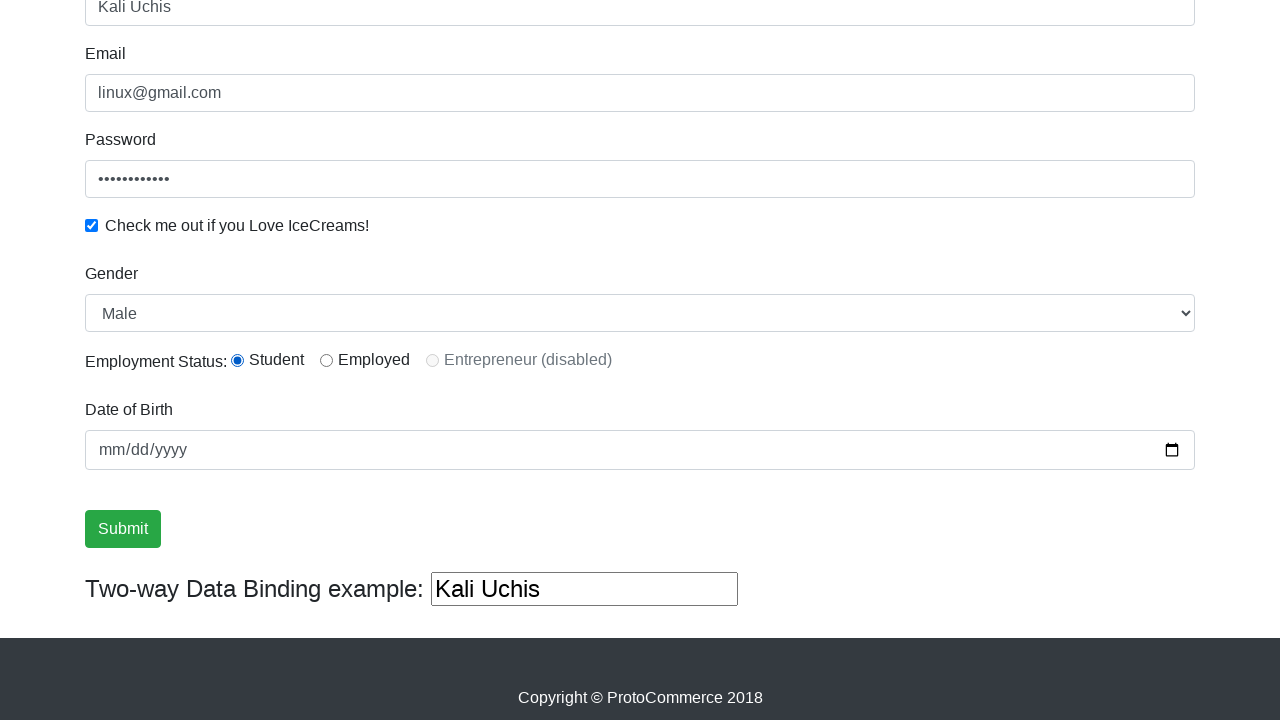

Filled birthday field with '2002-06-15' on input[name='bday']
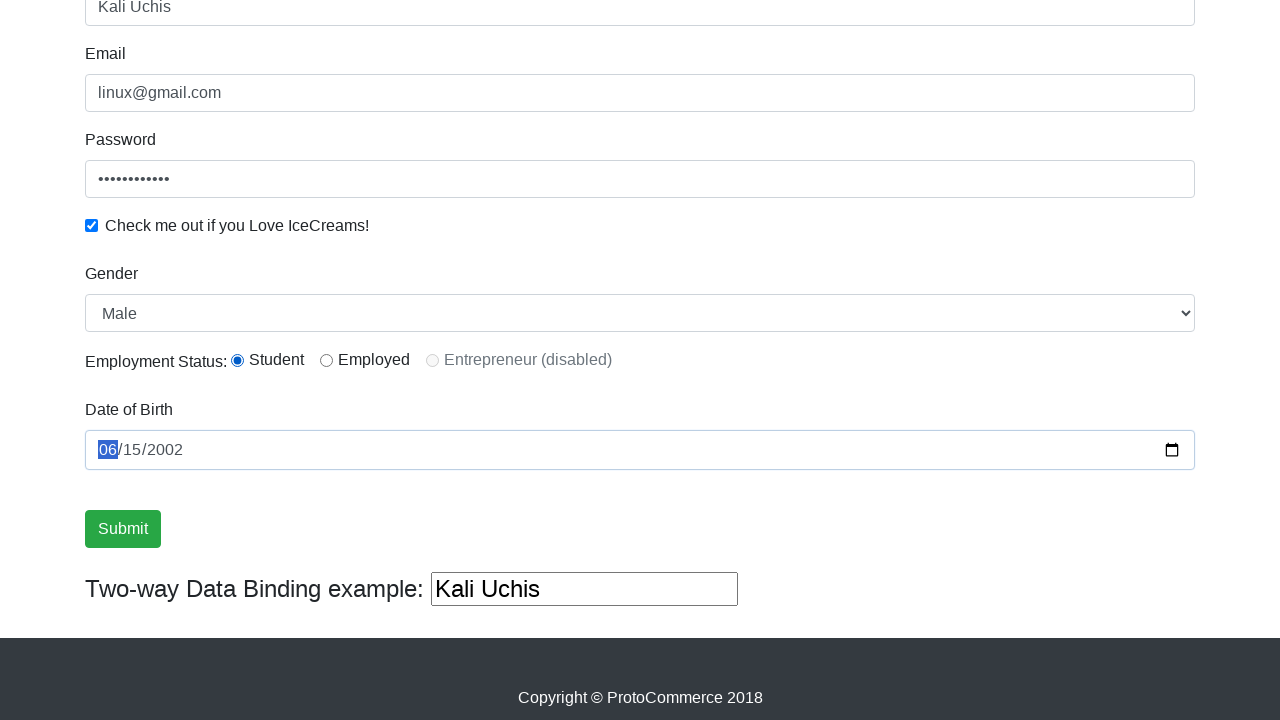

Clicked submit button to submit the form at (123, 529) on input[type='submit']
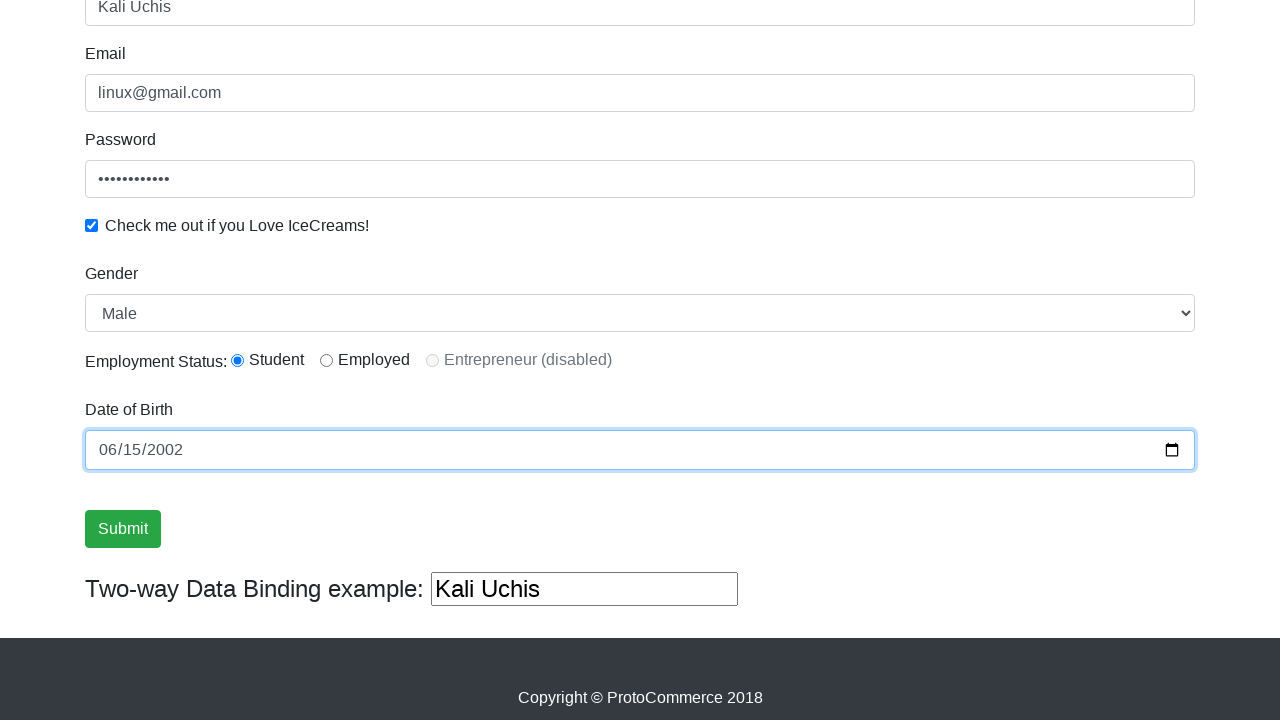

Success message appeared confirming form submission
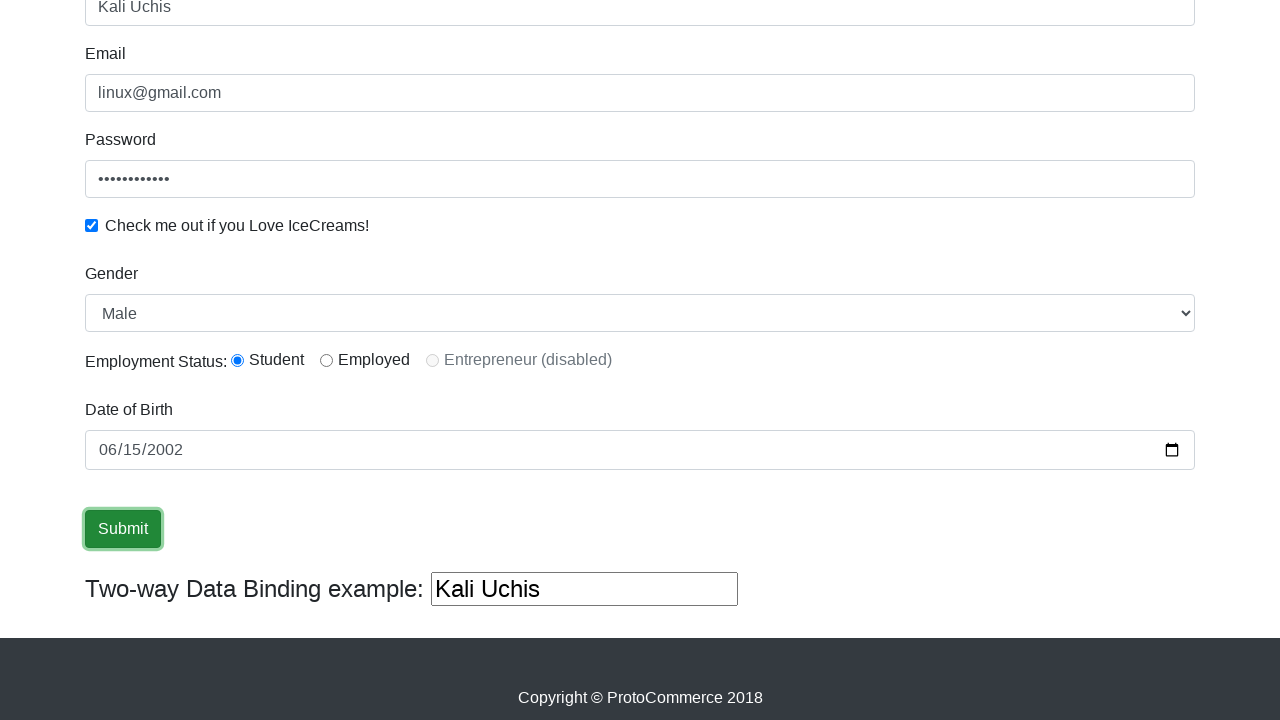

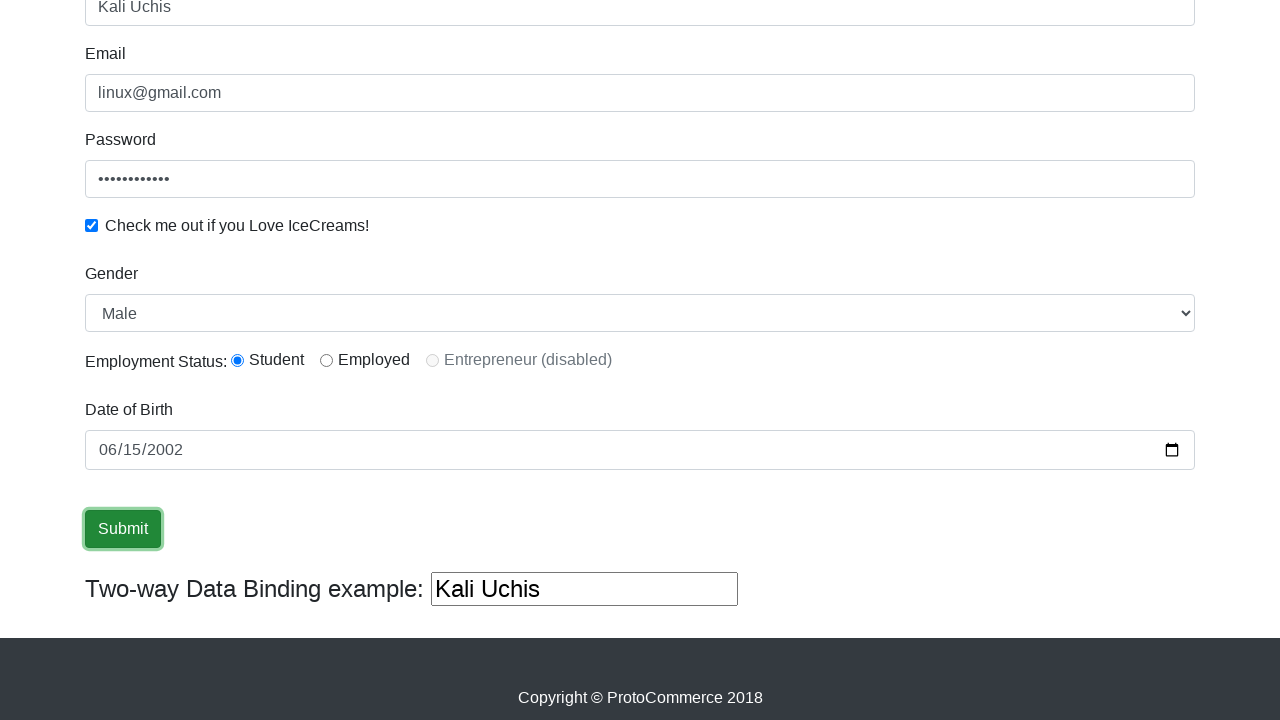